Tests double-click functionality on the jQuery dblclick demo page by switching to an iframe and performing a double-click action on a block element

Starting URL: https://api.jquery.com/dblclick/

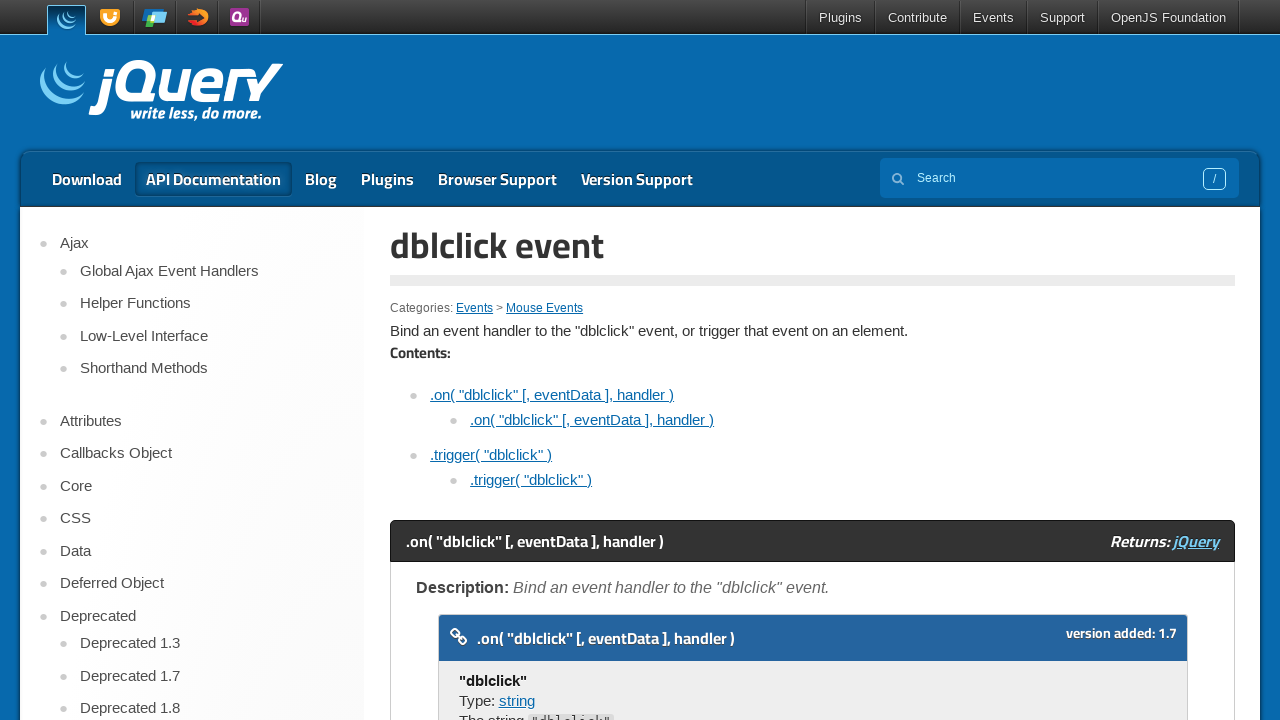

Located the iframe containing the jQuery dblclick demo
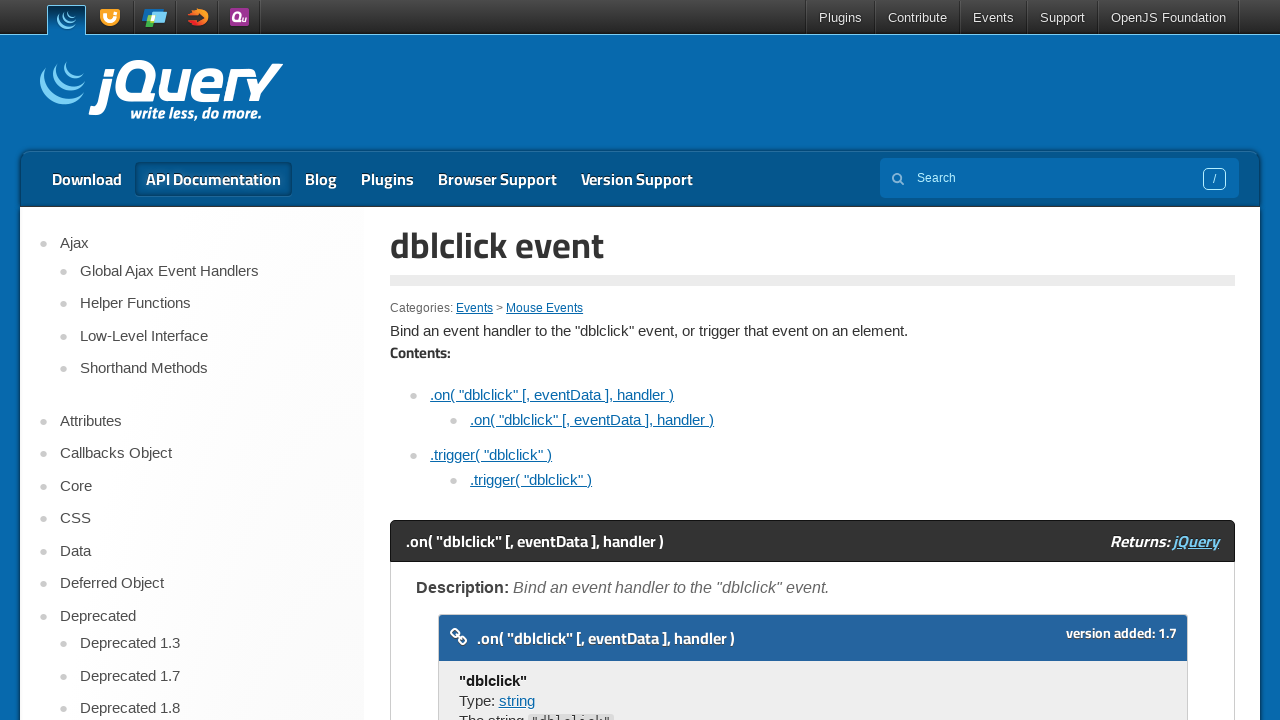

Performed double-click action on the block element at (478, 360) on xpath=//iframe >> nth=0 >> internal:control=enter-frame >> xpath=//span[text()='
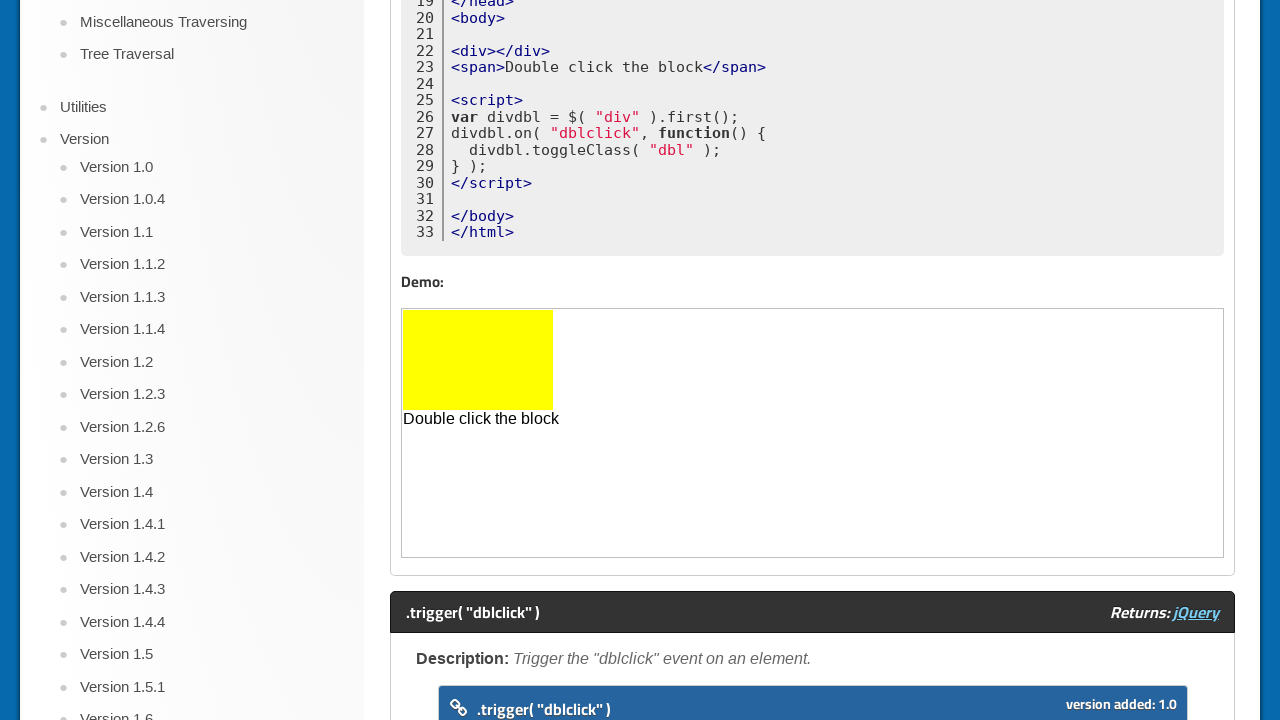

Waited 2 seconds to observe the double-click result
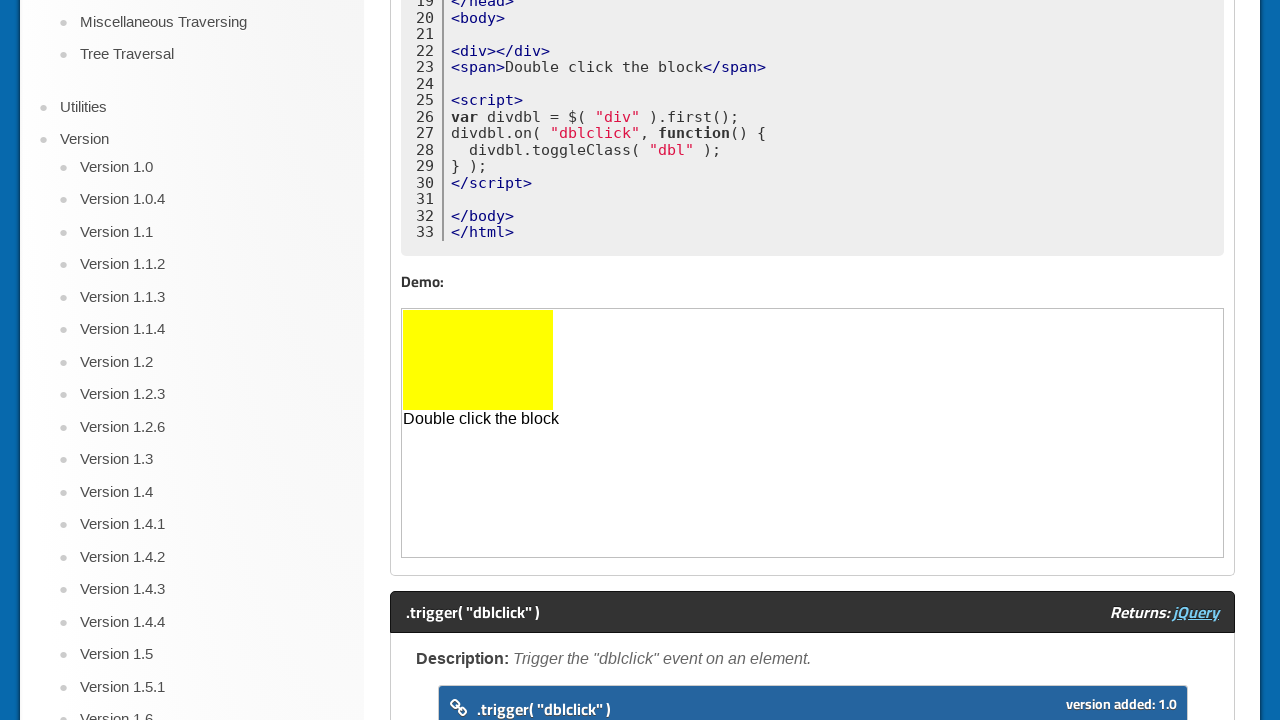

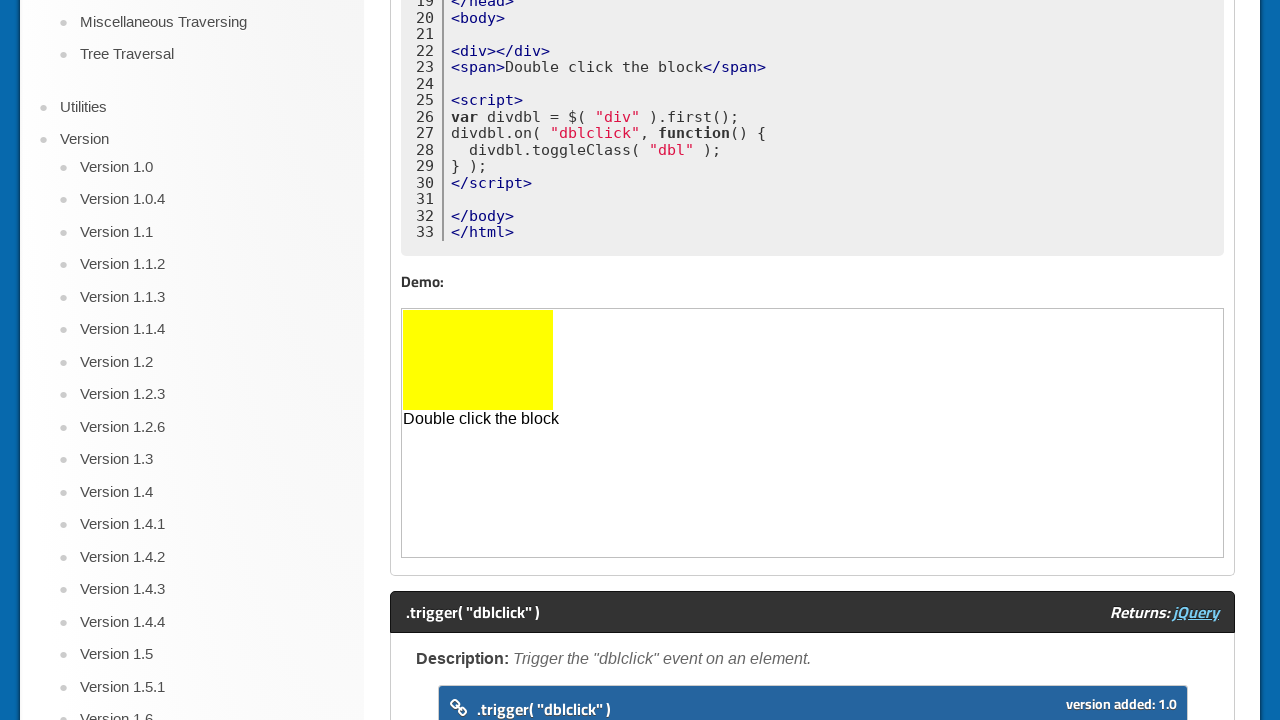